Tests a form by filling in the first two input fields with form-control class - enters a first name and last name

Starting URL: https://formy-project.herokuapp.com/form

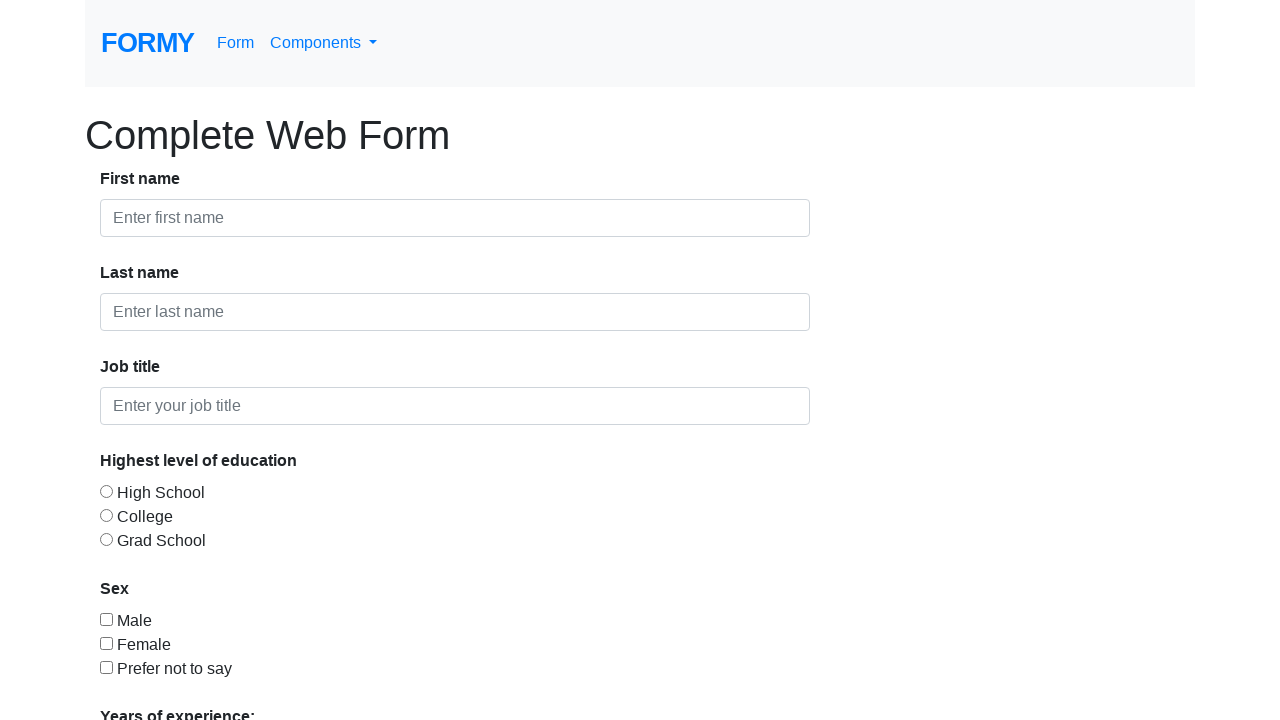

Filled first name field with 'Matei' on .form-control >> nth=0
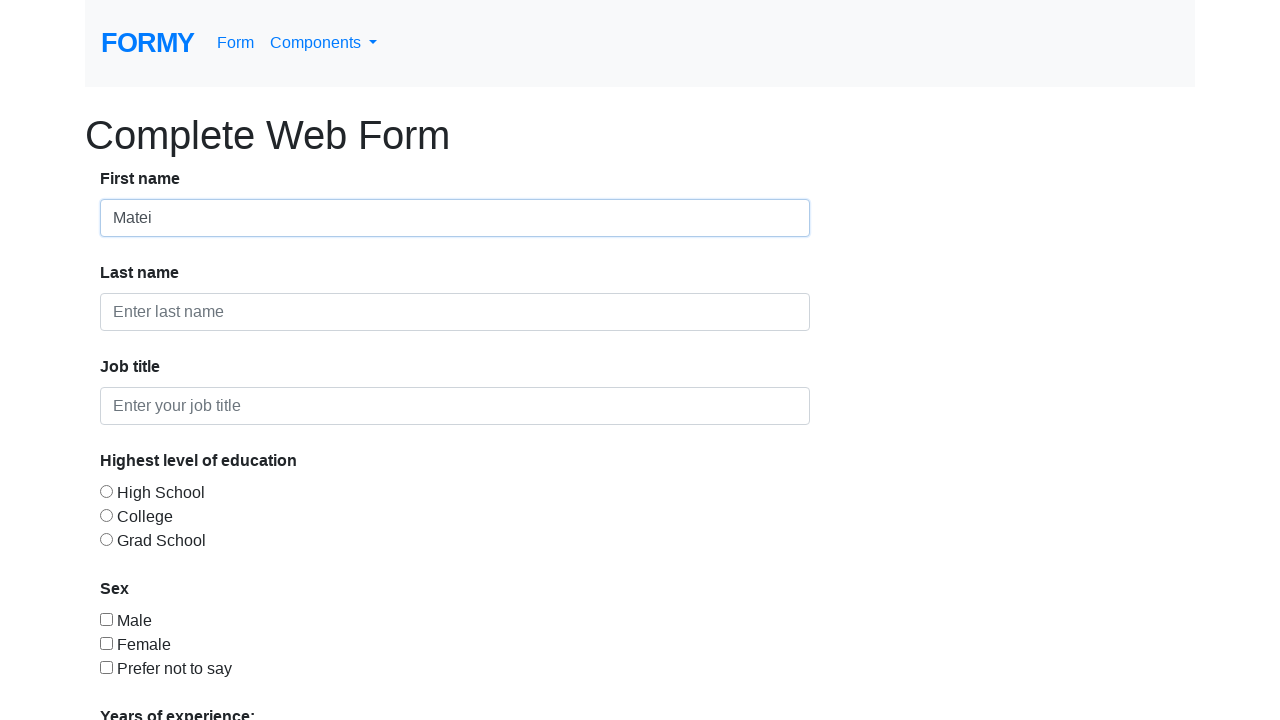

Filled last name field with 'TEST ALADIN' on .form-control >> nth=1
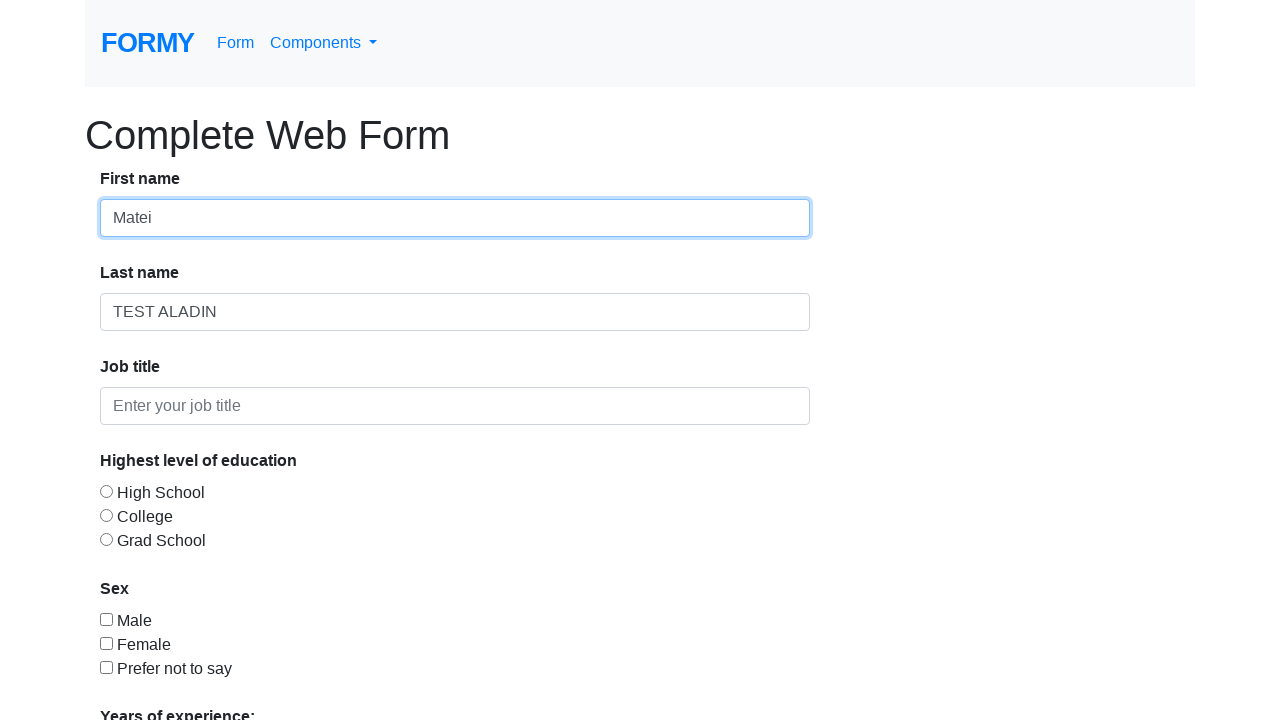

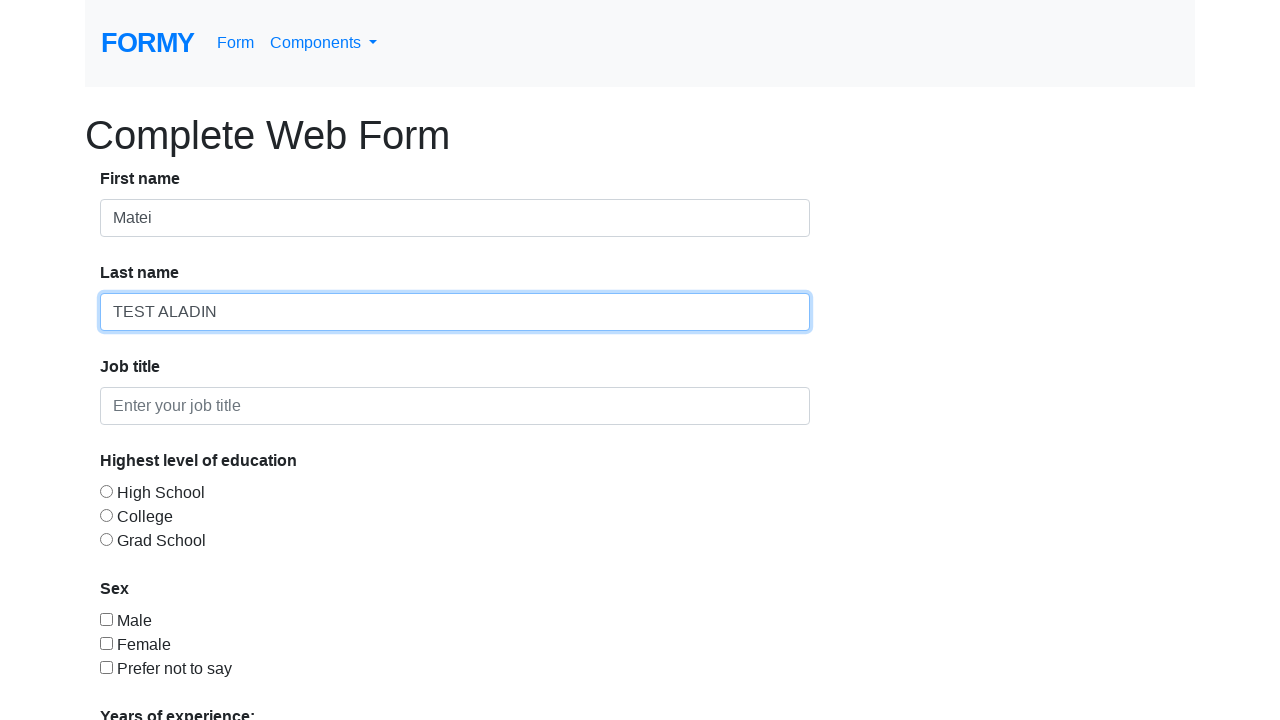